Tests notification message functionality by clicking a link and verifying the notification message appears

Starting URL: http://the-internet.herokuapp.com/notification_message_rendered

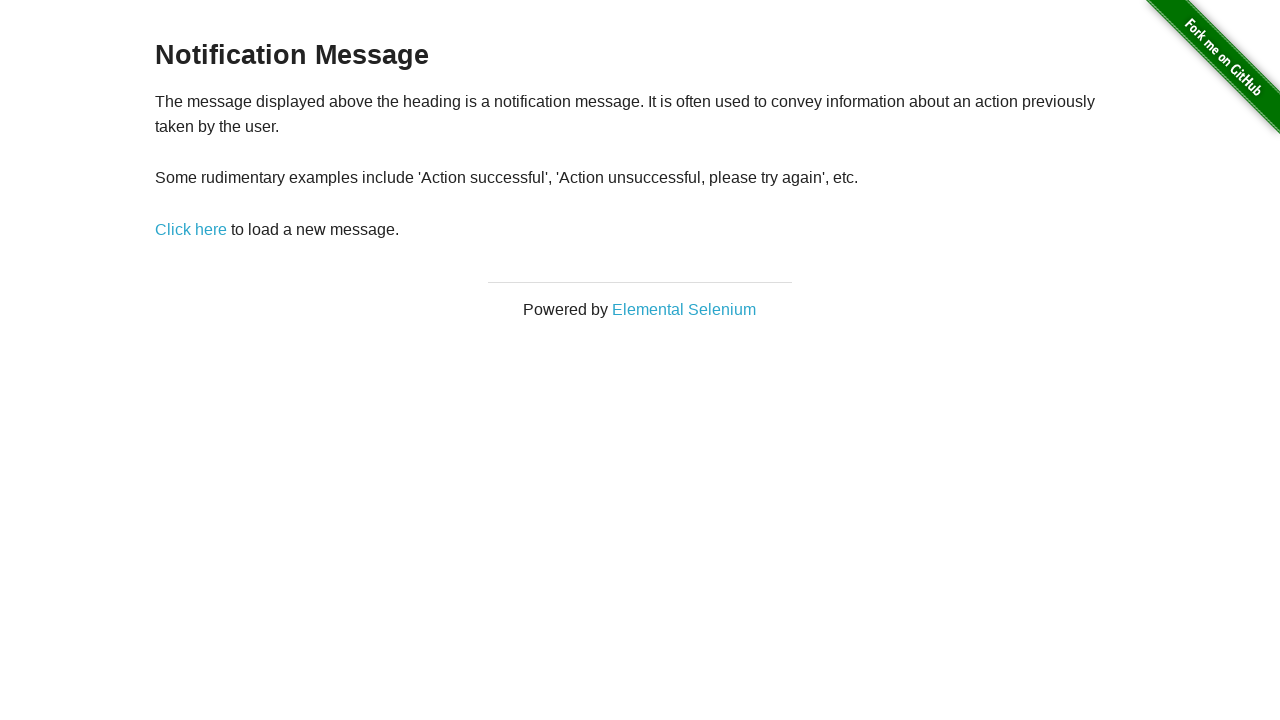

Clicked link to trigger notification message at (191, 229) on xpath=//a[contains(@href, '/notification_message')]
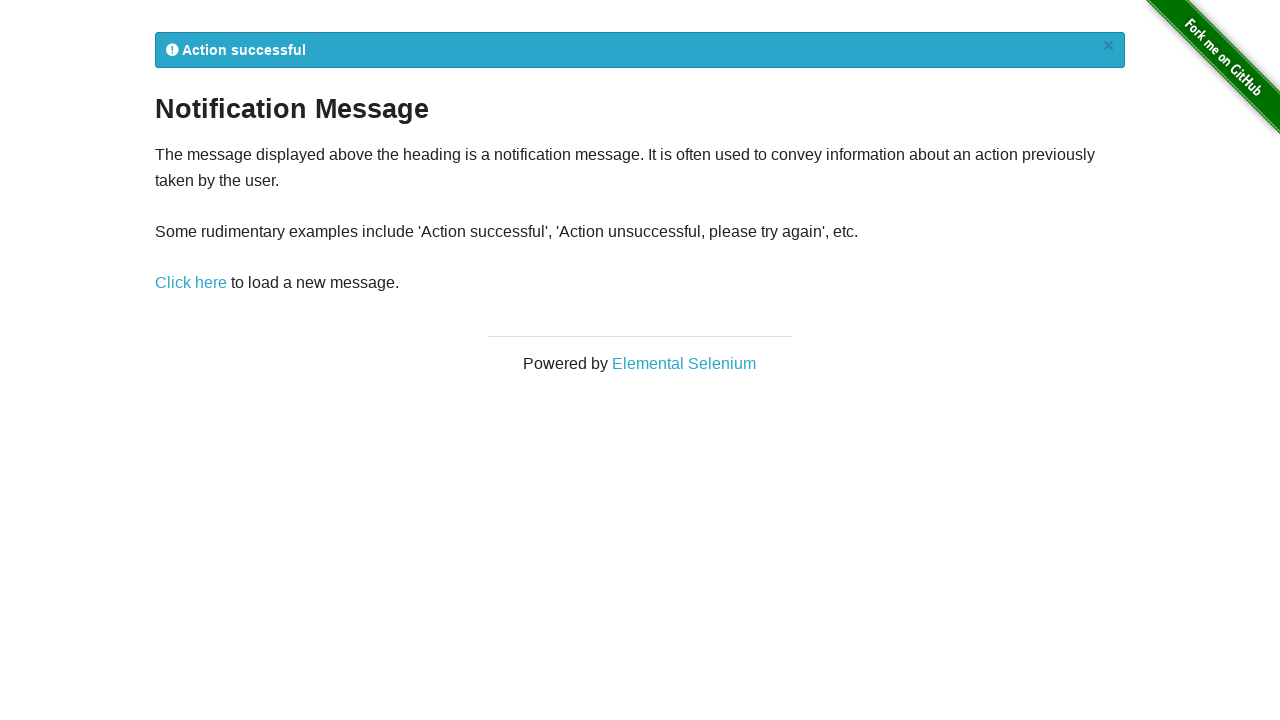

Notification message appeared and flash element loaded
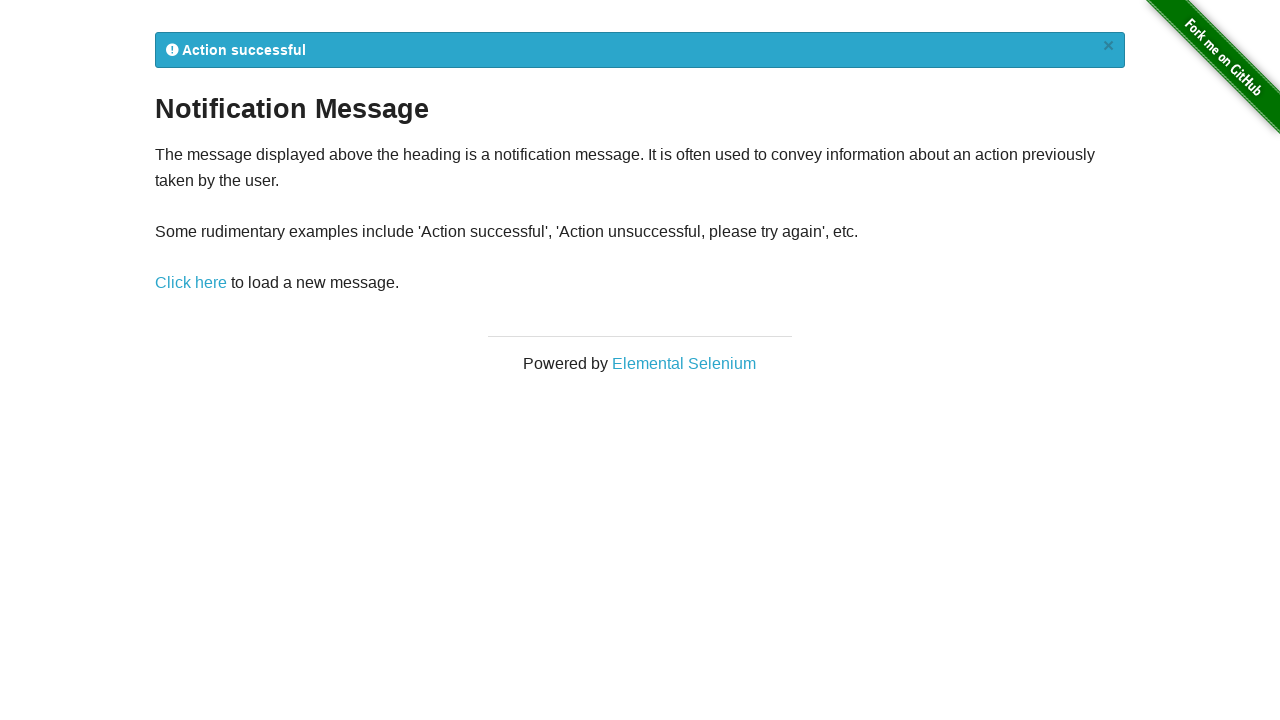

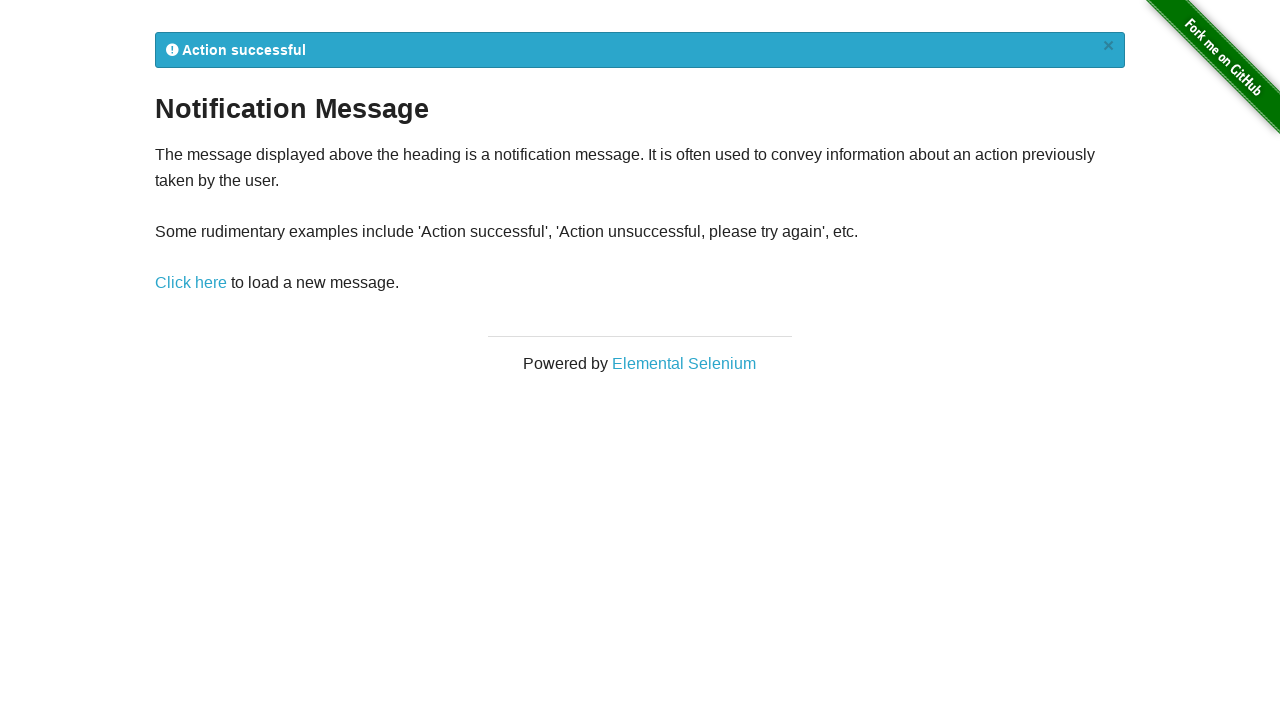